Tests hover interaction on product images in a product listing, triggering the expand effect for each product

Starting URL: https://demos.telerik.com/kendo-ui/fx/expand

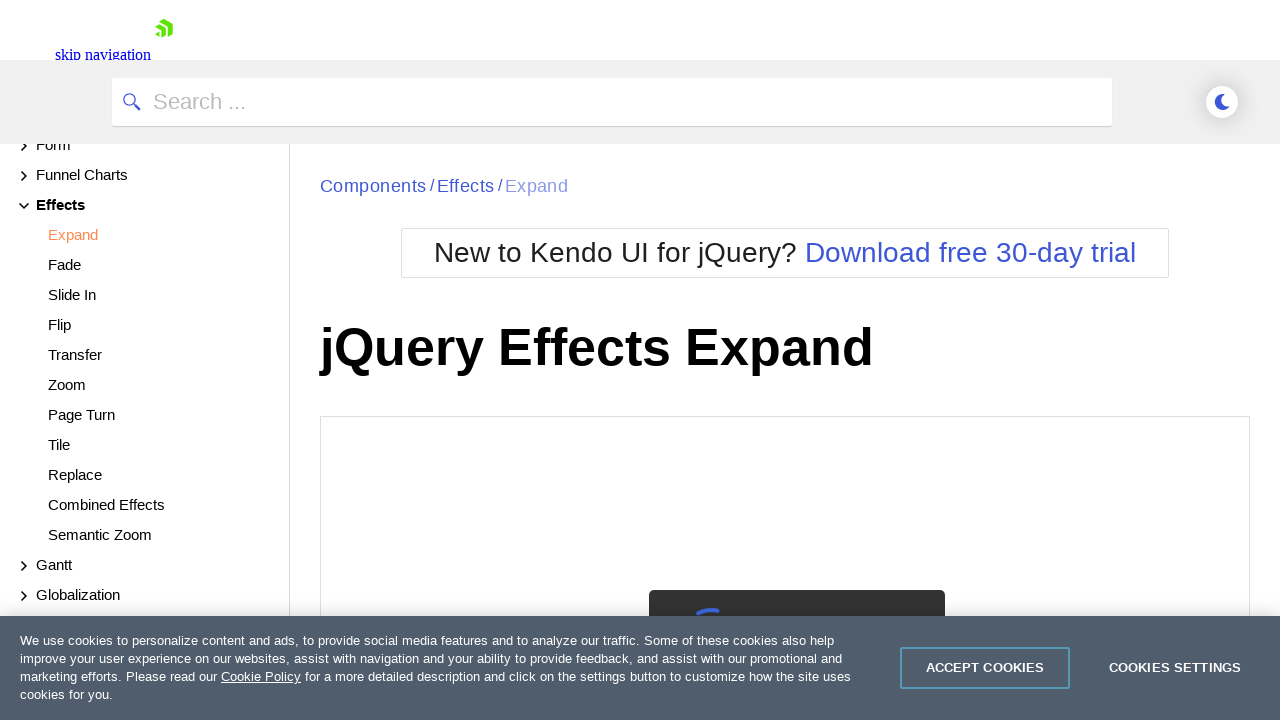

Navigated to Kendo UI expand demo page
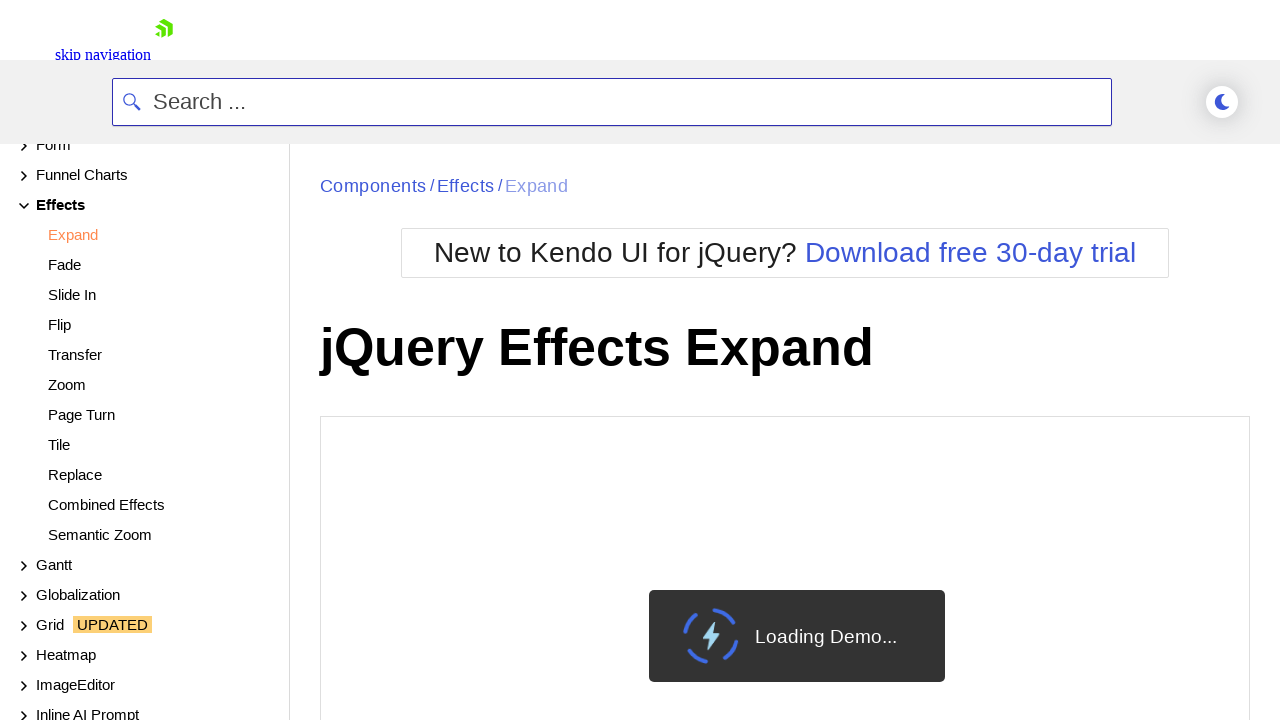

Located all product images in the listing
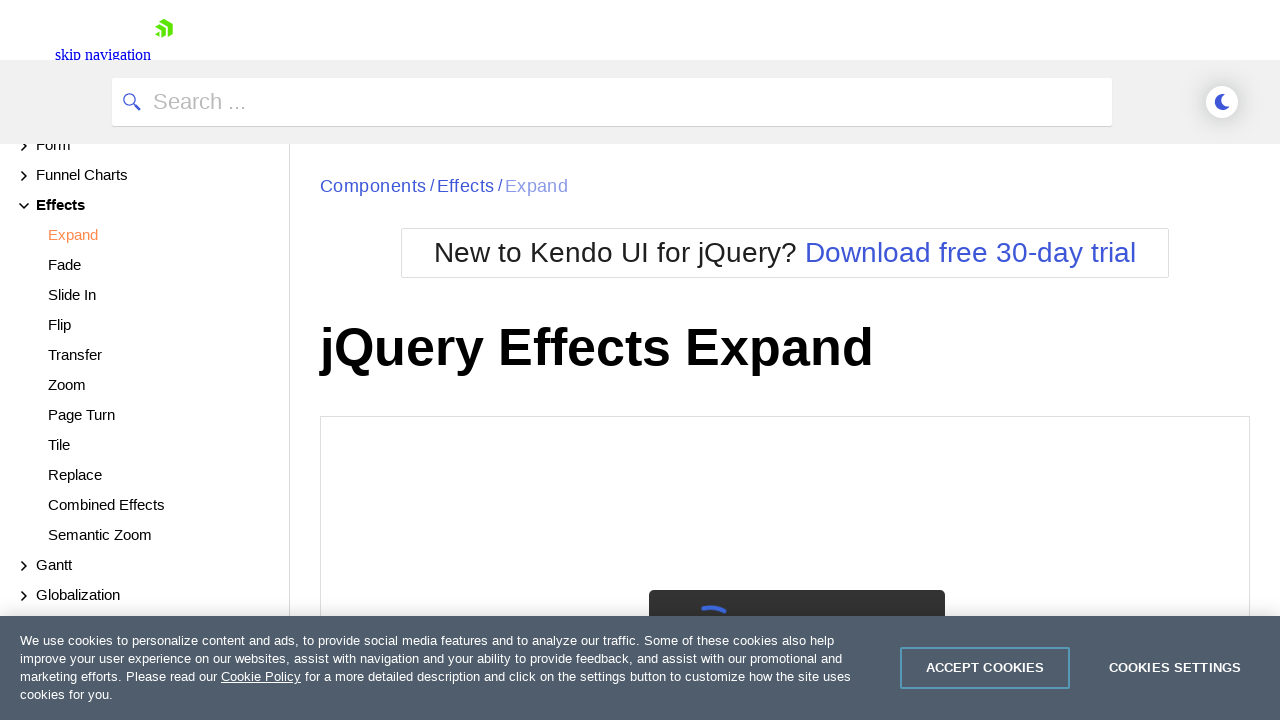

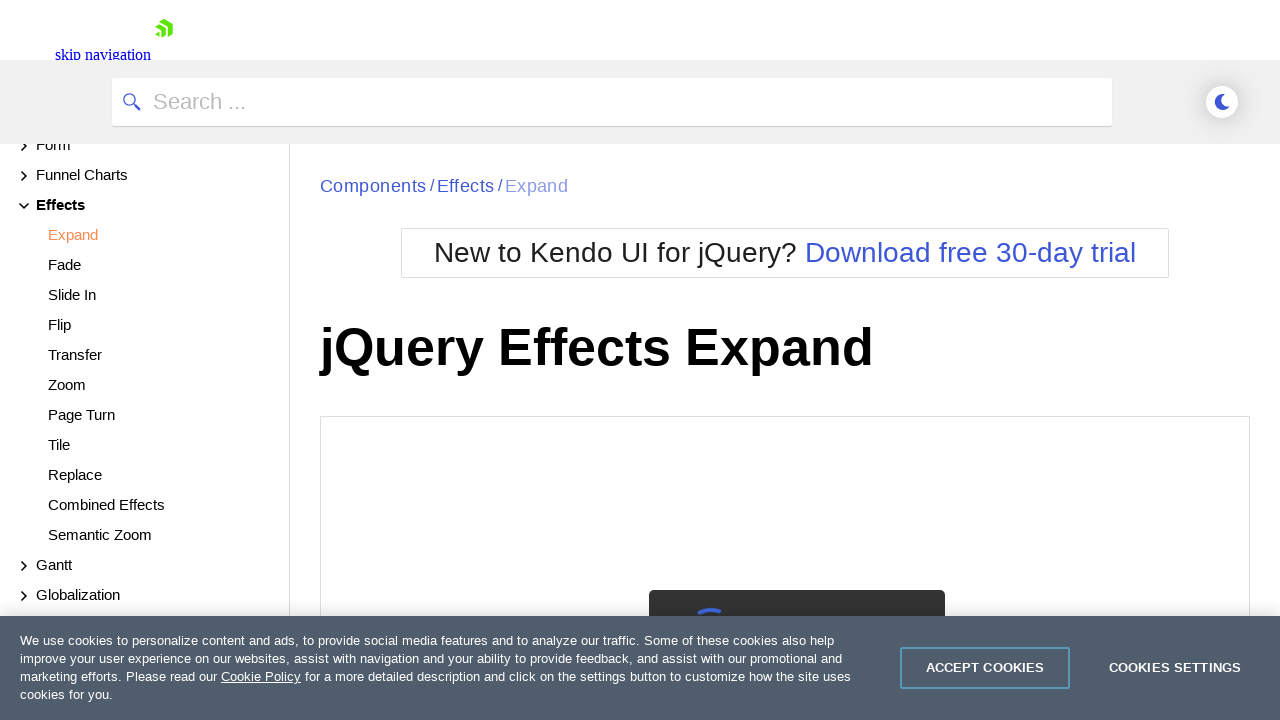